Tests a registration form by filling out various fields (username, email, gender, interests, country, date of birth, biography, rating, color) and submitting the form, then verifies the submitted data appears in a table.

Starting URL: https://material.playwrightvn.com/

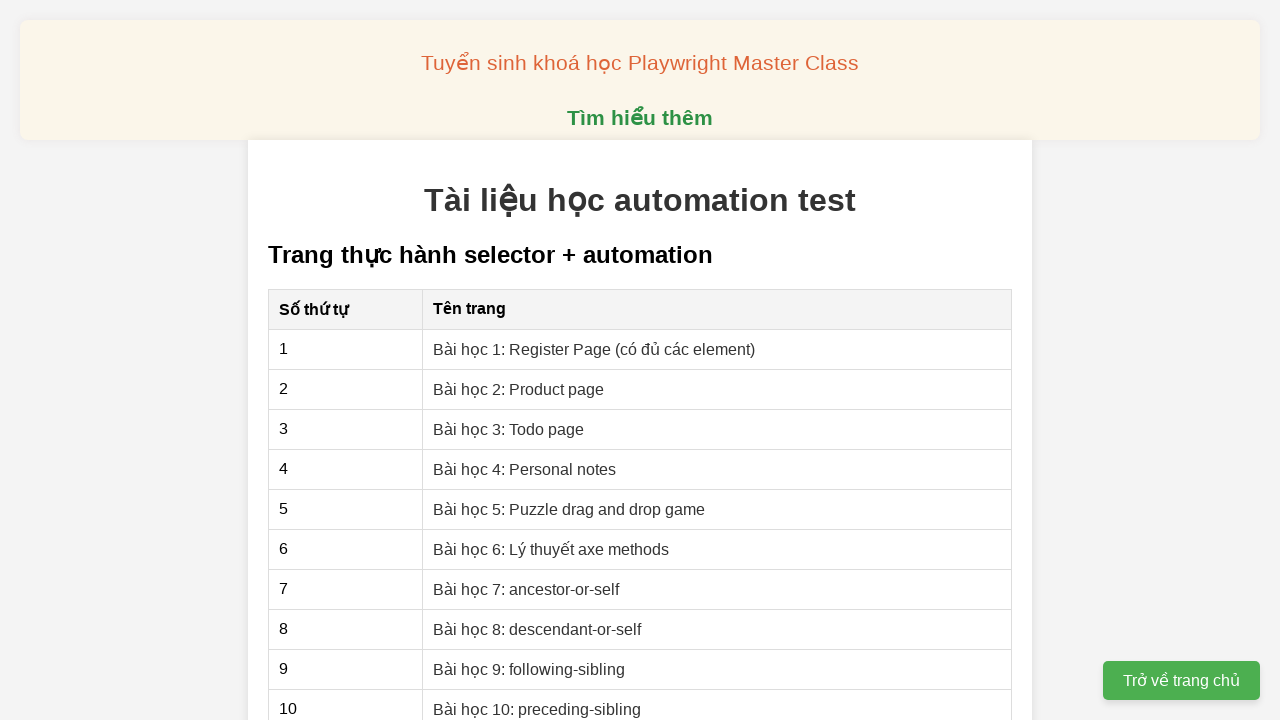

Clicked on XPath register page link at (594, 349) on xpath=//a[@href="01-xpath-register-page.html"]
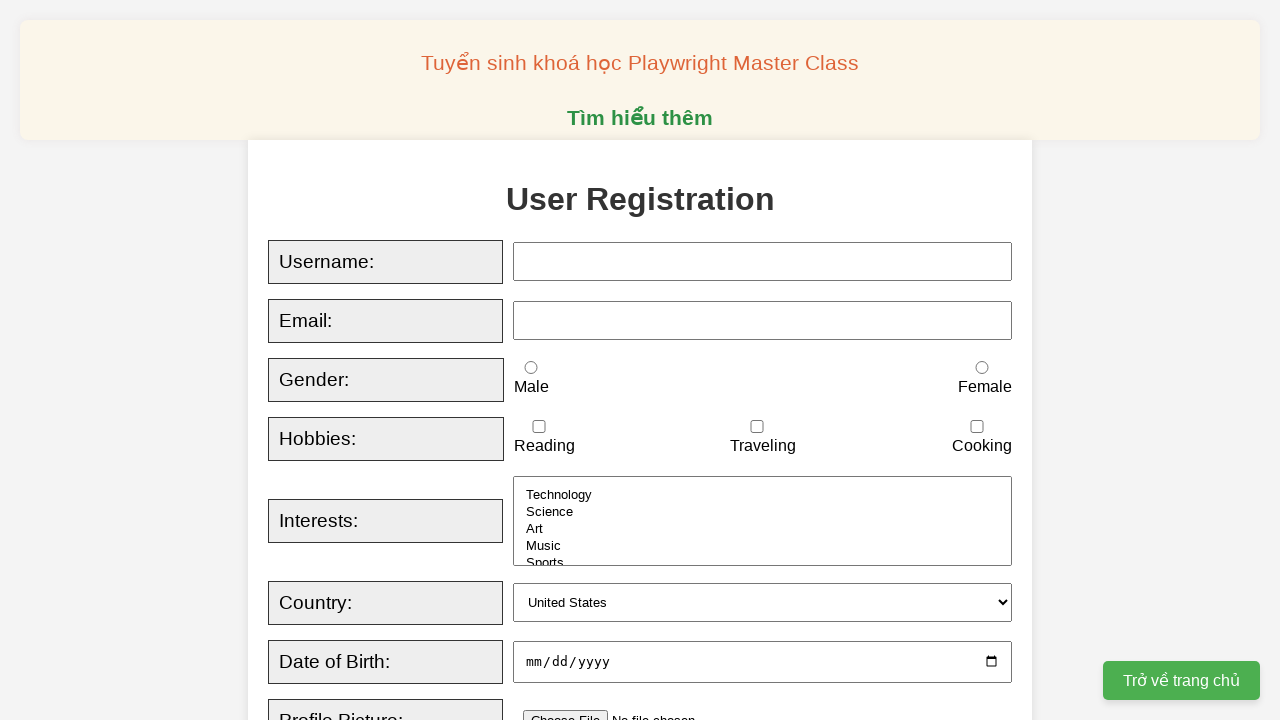

Filled username field with 'thoaiau15' on internal:label="Username"i
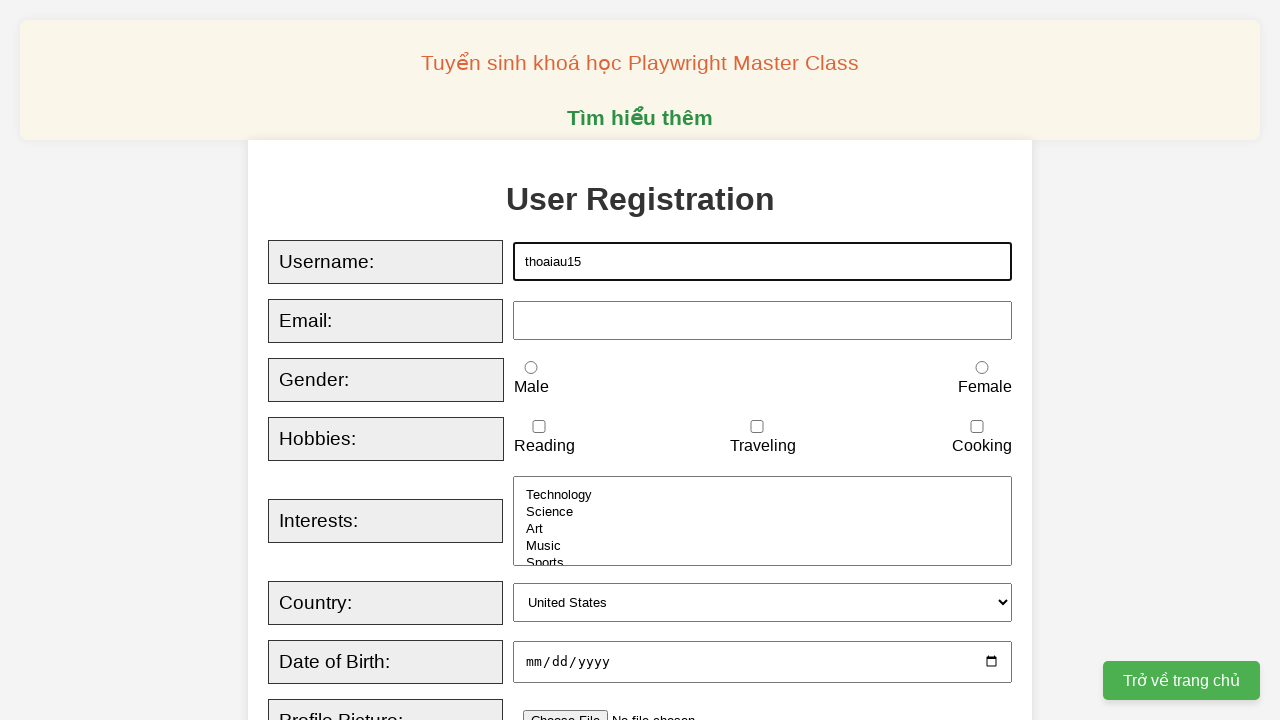

Filled email field with 'thoaiaust@gmail.com' on internal:label="Email"i
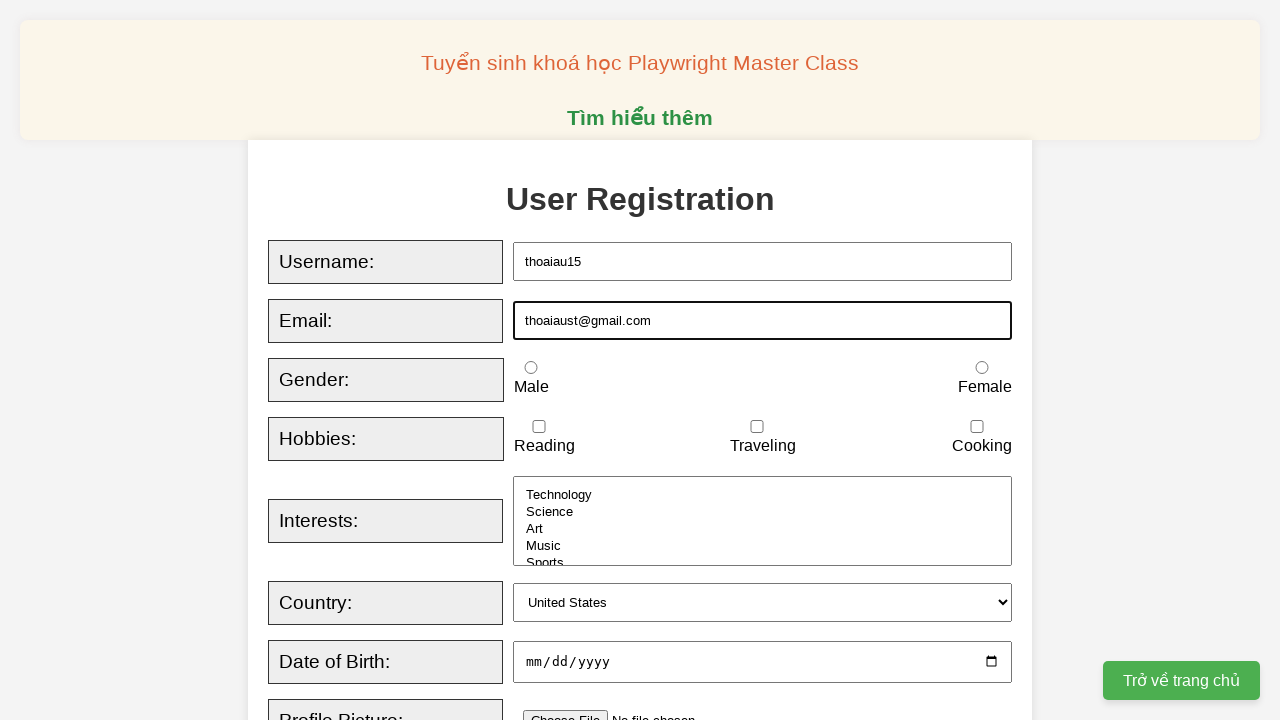

Selected male gender option at (531, 368) on xpath=//input[@id="male"]
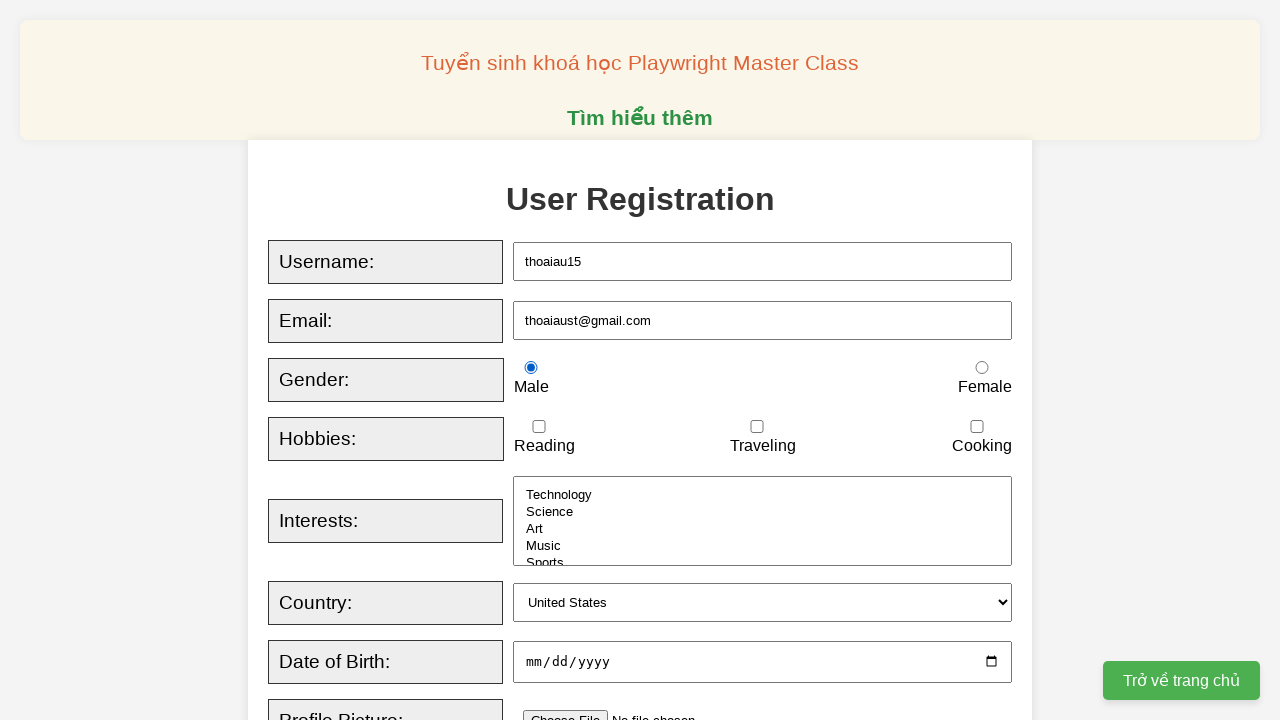

Selected traveling interest checkbox at (757, 427) on xpath=//input[@id="traveling"]
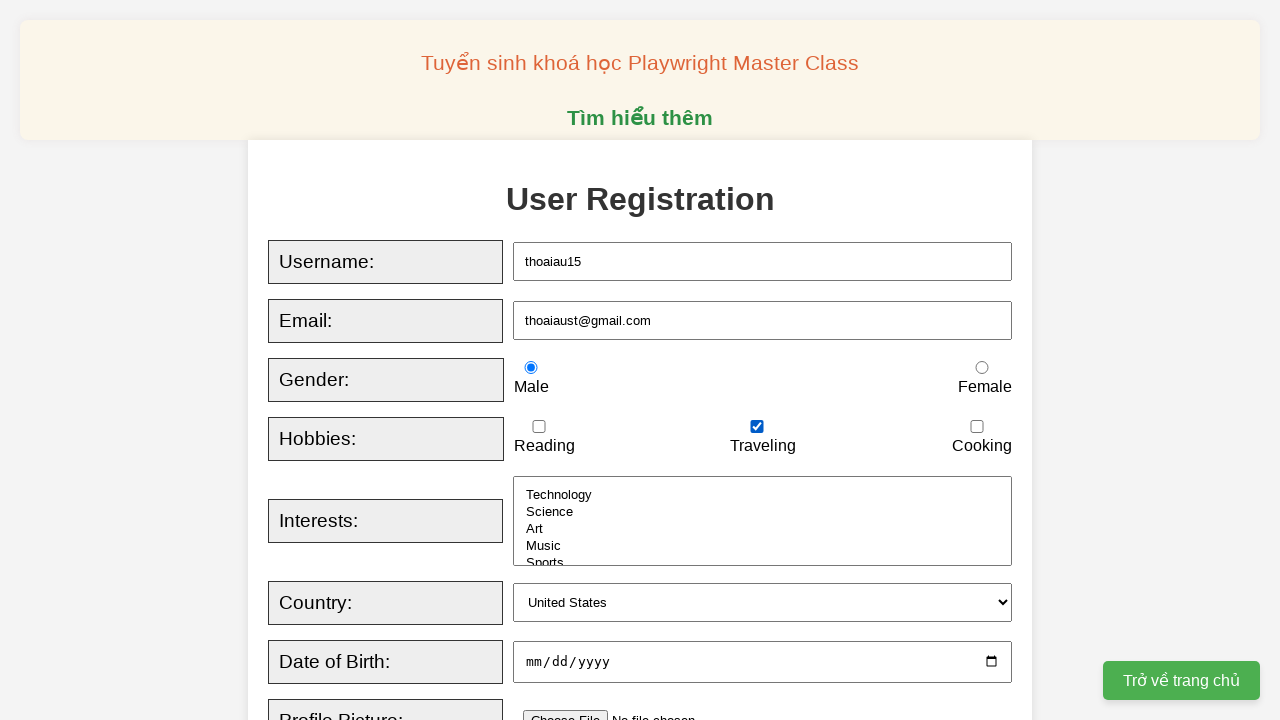

Selected Canada from country dropdown on xpath=//select[@id="country"]
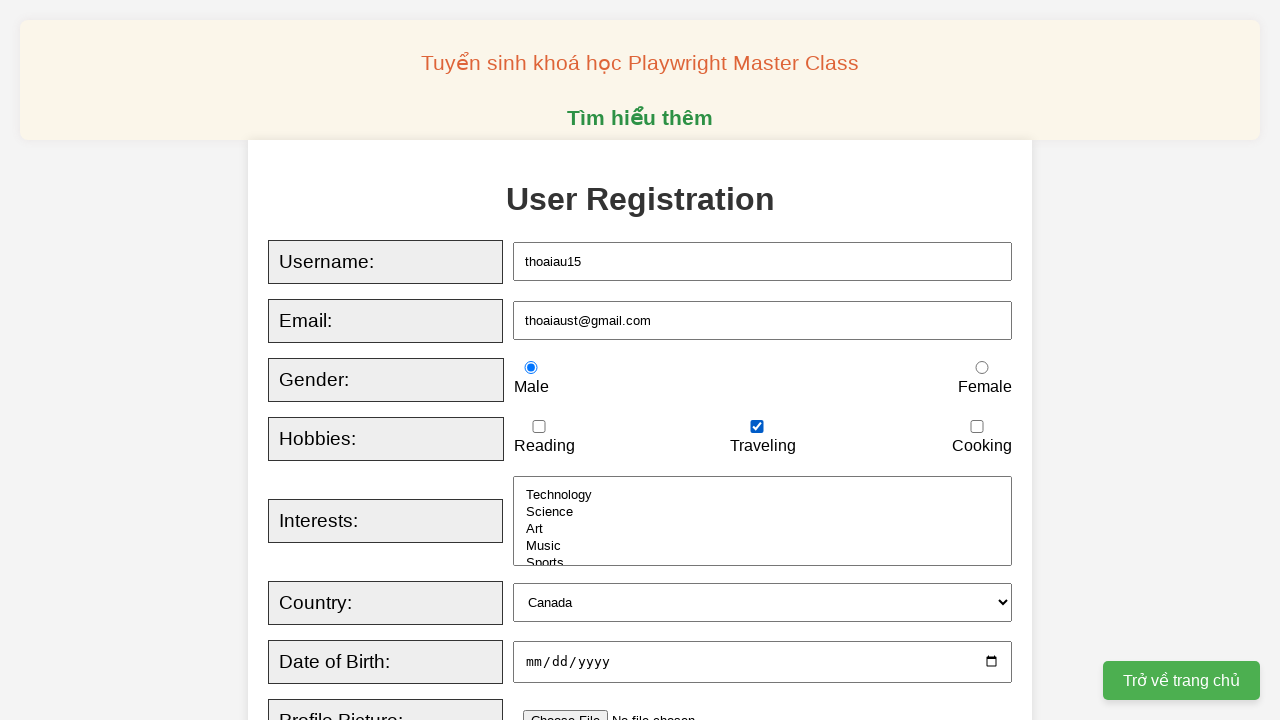

Filled date of birth with '2002-02-20' on //input[@id="dob"]
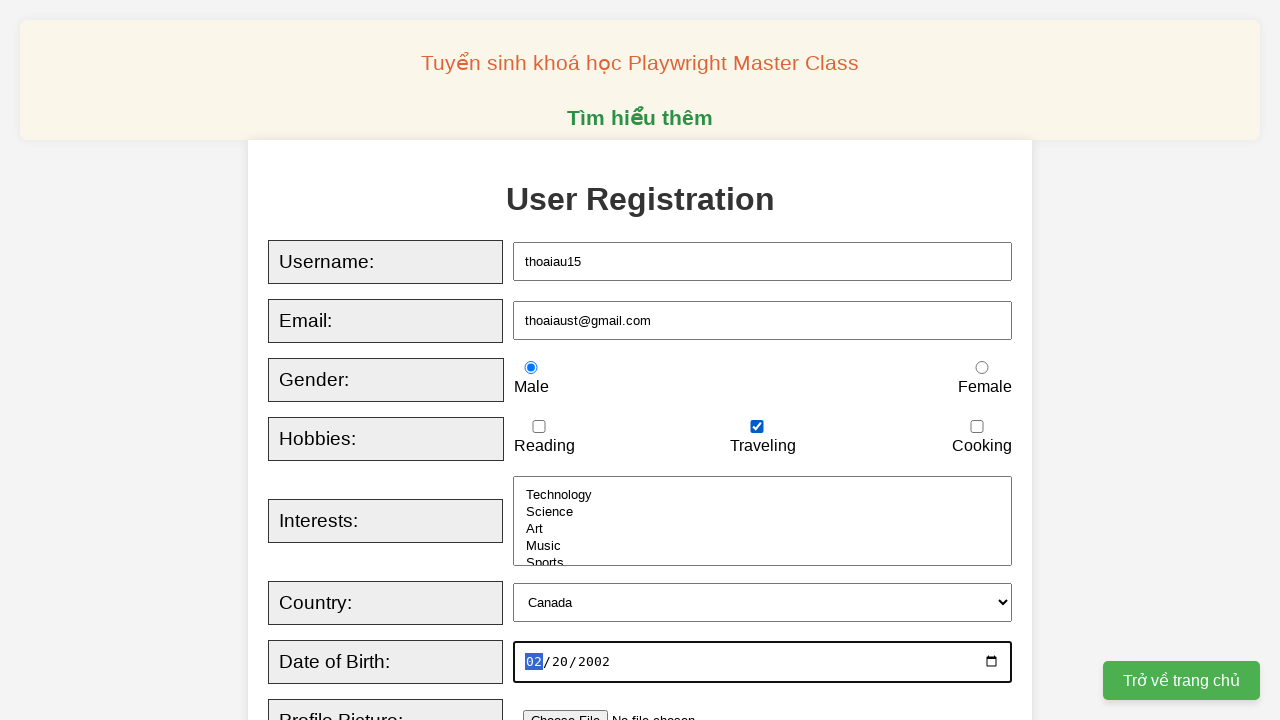

Filled biography field with 'Nội dung' on //textarea[@id="bio"]
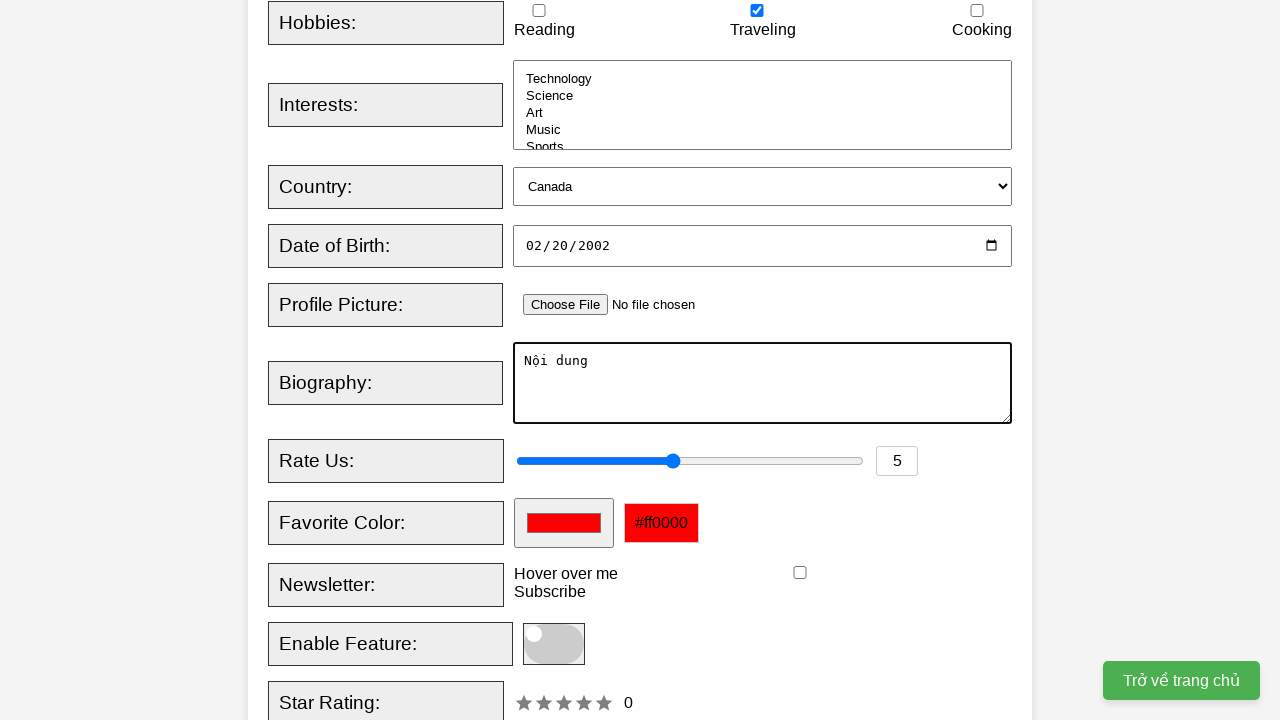

Filled rating field with '8' on //input[@id="rating"]
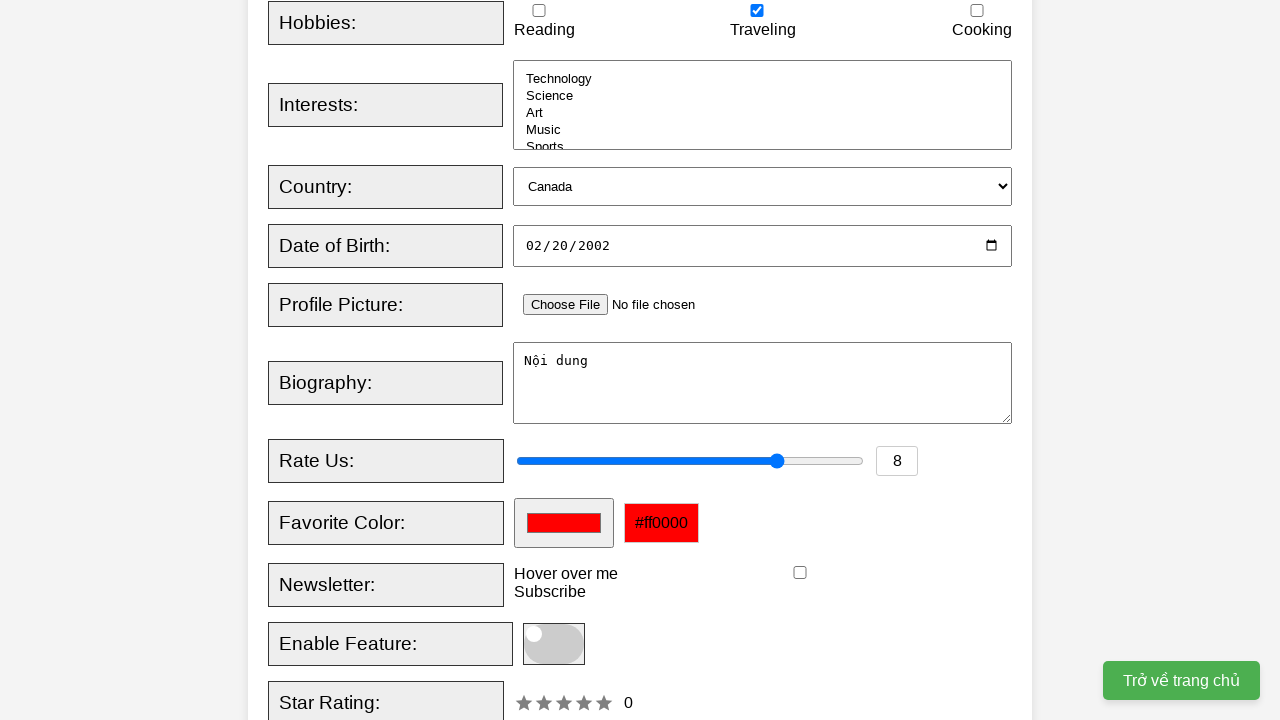

Filled favorite color field with '#ff0000' on //input[@id="favcolor"]
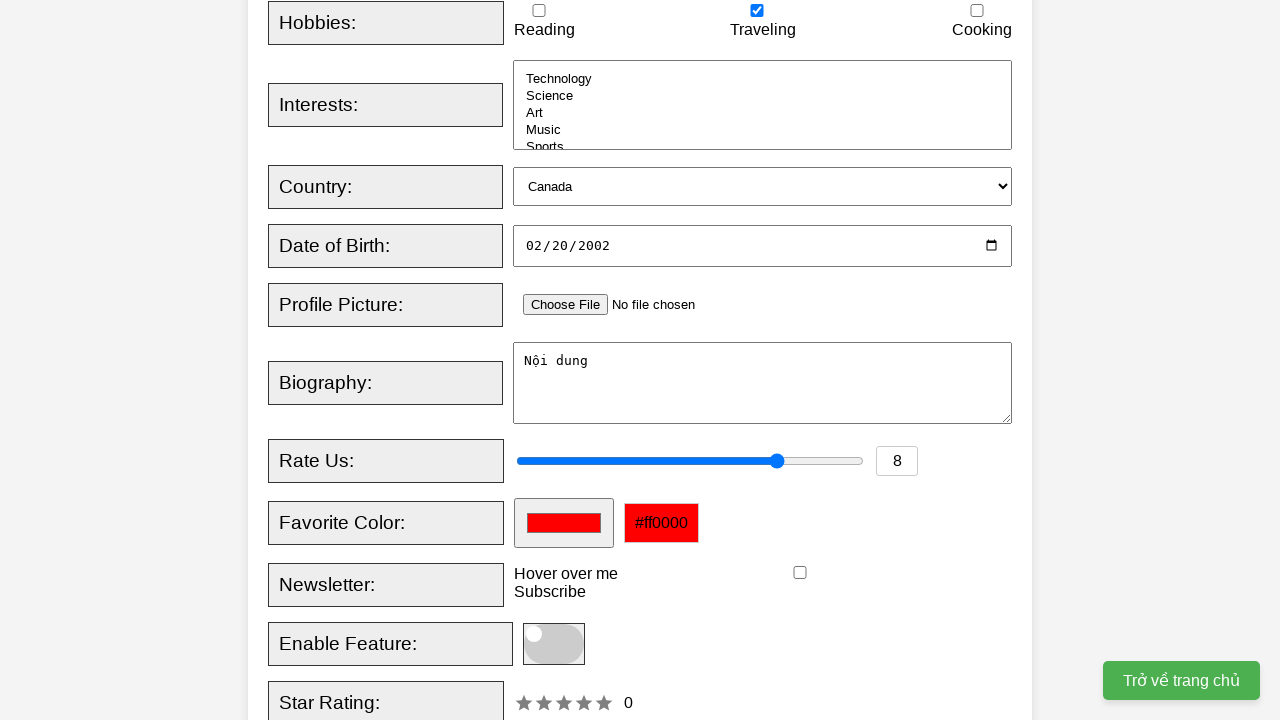

Clicked Register button to submit form at (528, 360) on internal:role=button[name="Register"i]
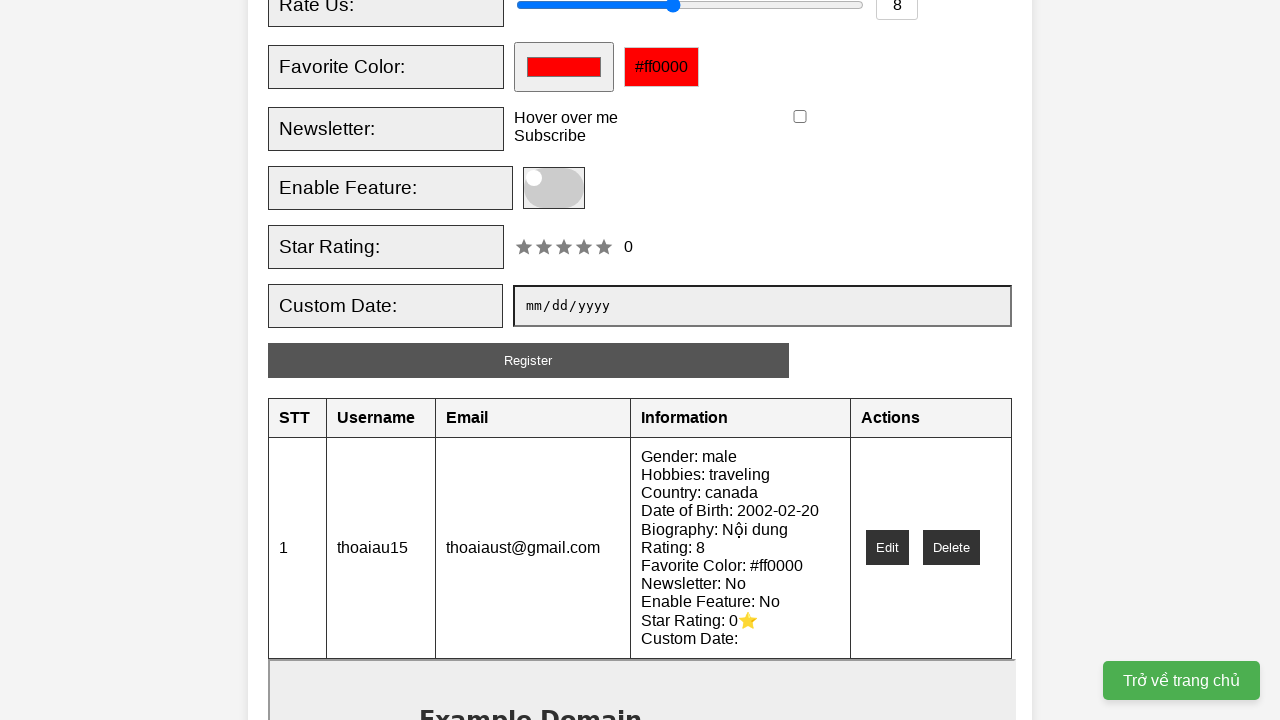

Verified submitted data appeared in table
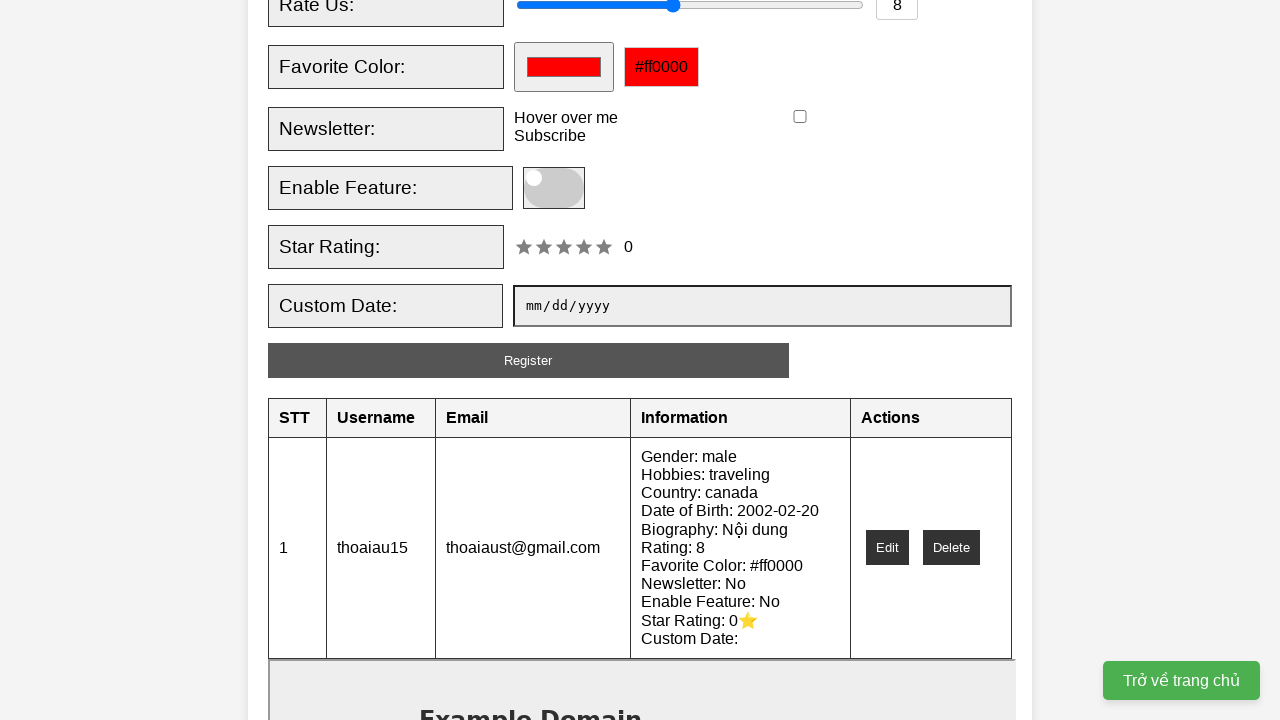

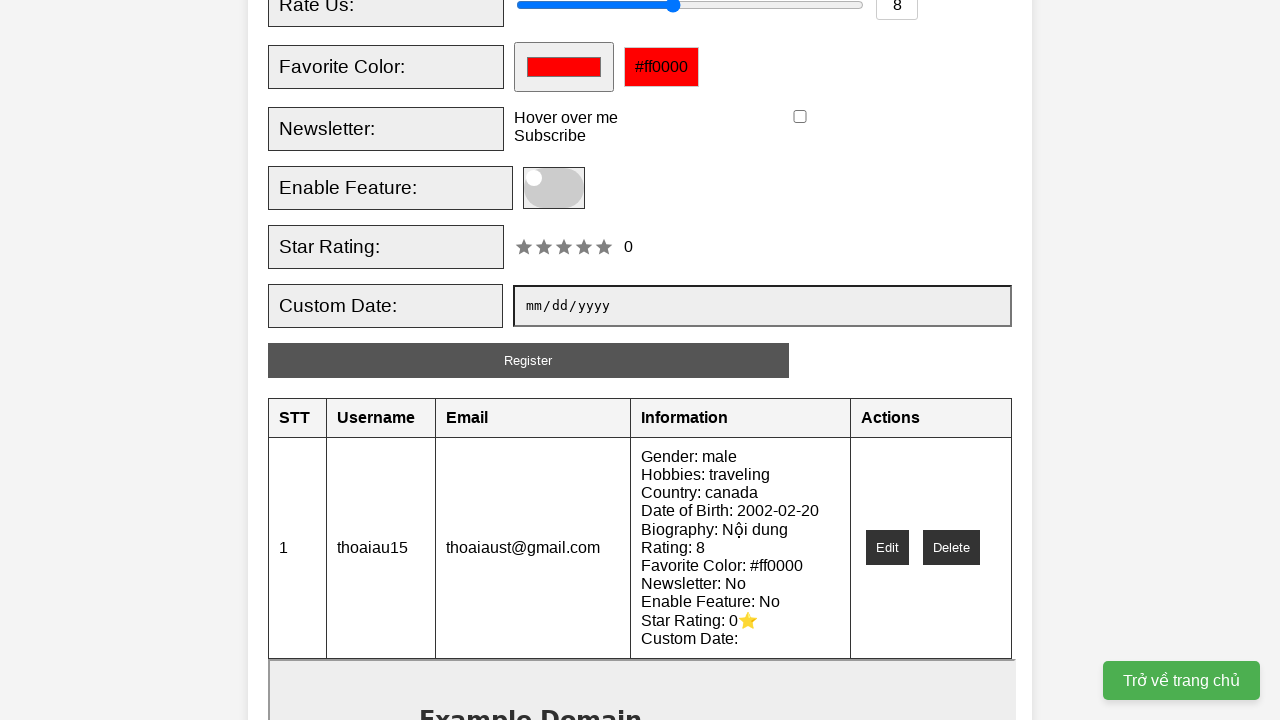